Tests multiple button clicking functionality by iterating through and clicking each button on the page, then verifying the result text after each click

Starting URL: https://practice.cydeo.com/multiple_buttons

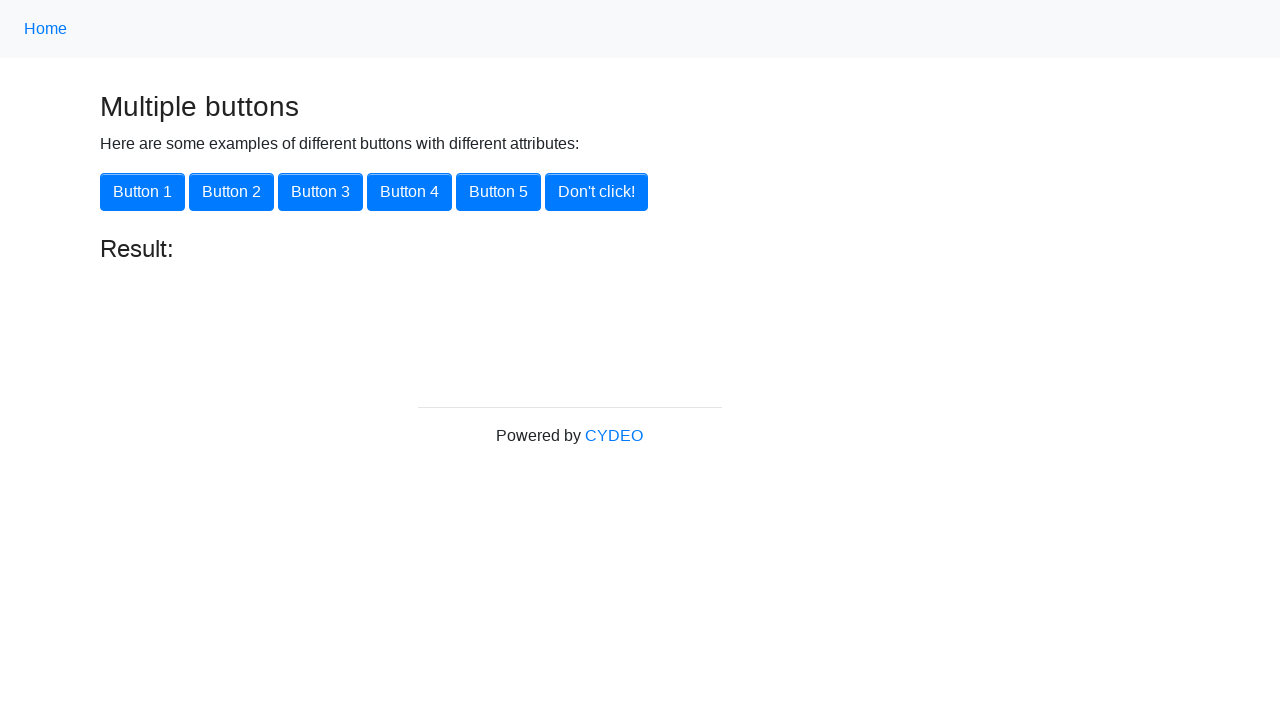

Navigated to multiple buttons practice page
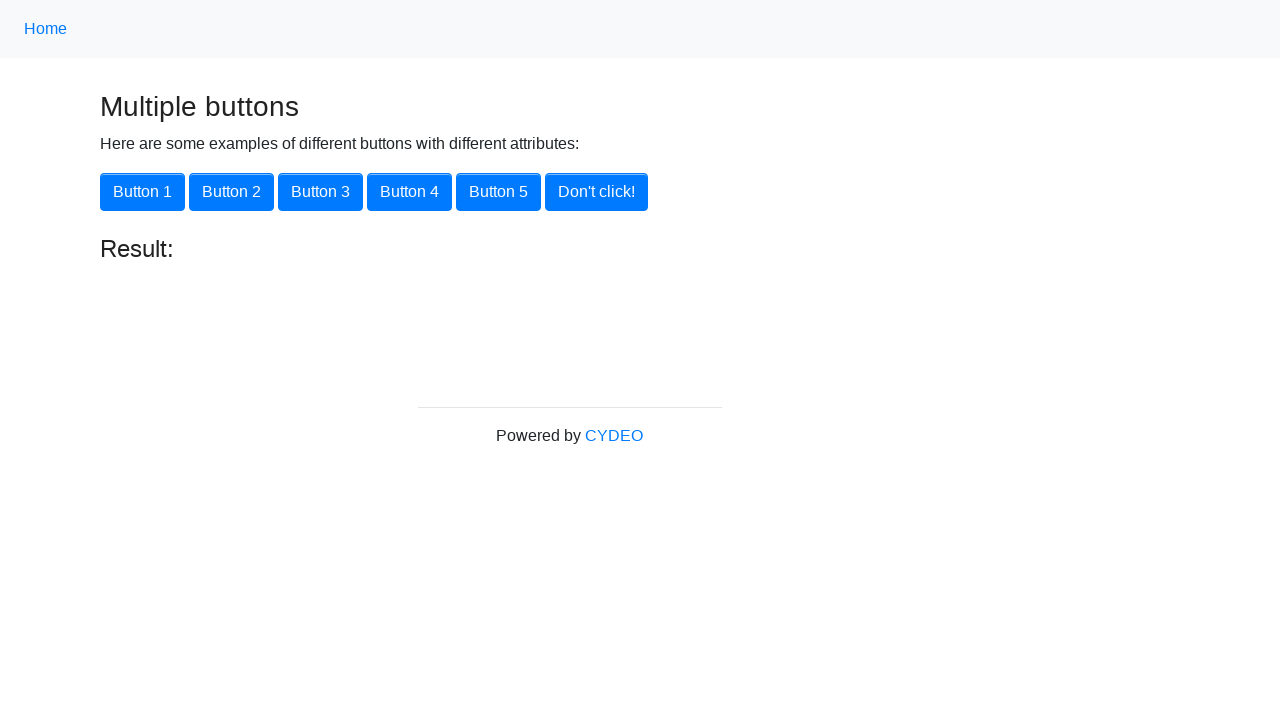

Retrieved text from button 1: 'Button 1'
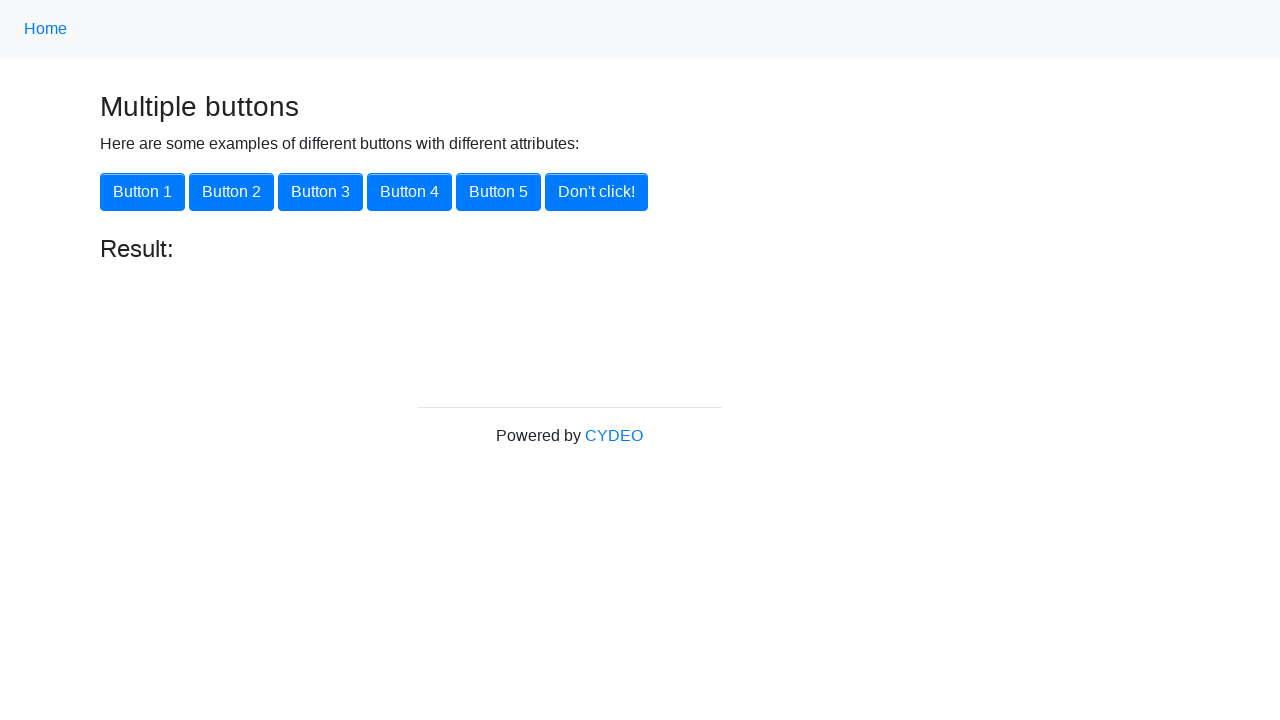

Clicked button 1 at (142, 192) on //div//button[1]
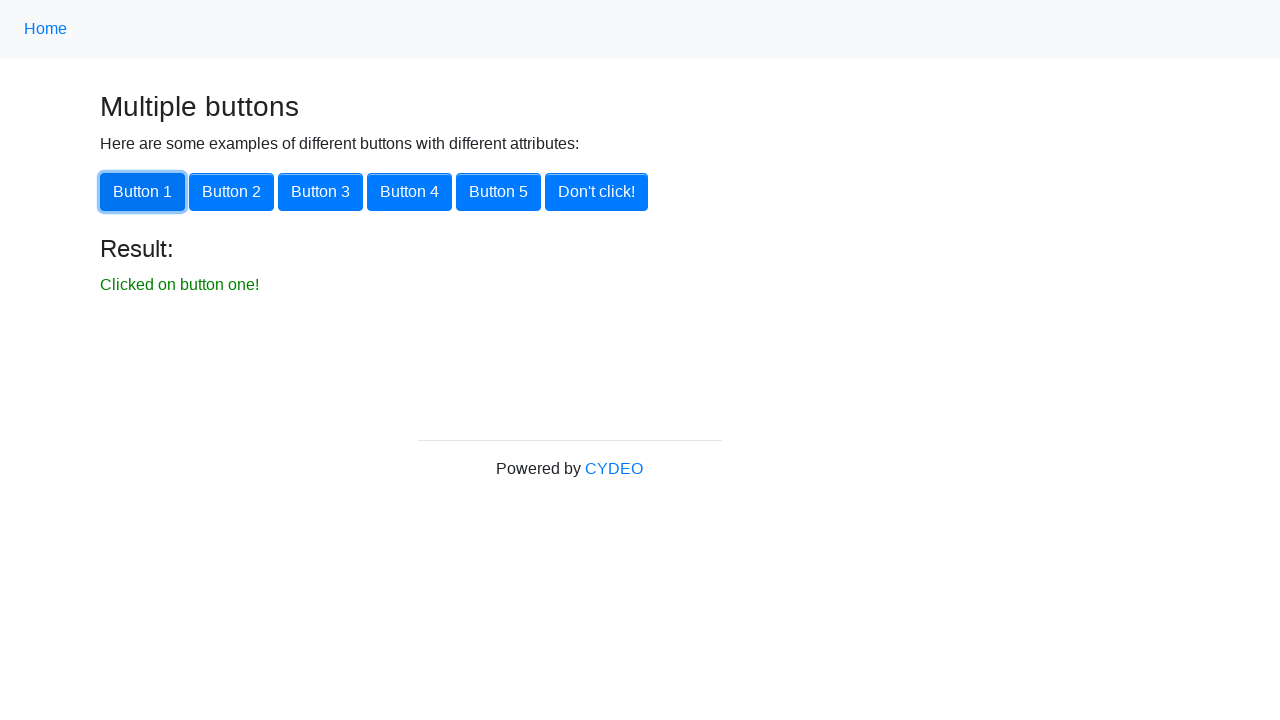

Retrieved result text after clicking button 1: 'Clicked on button one!'
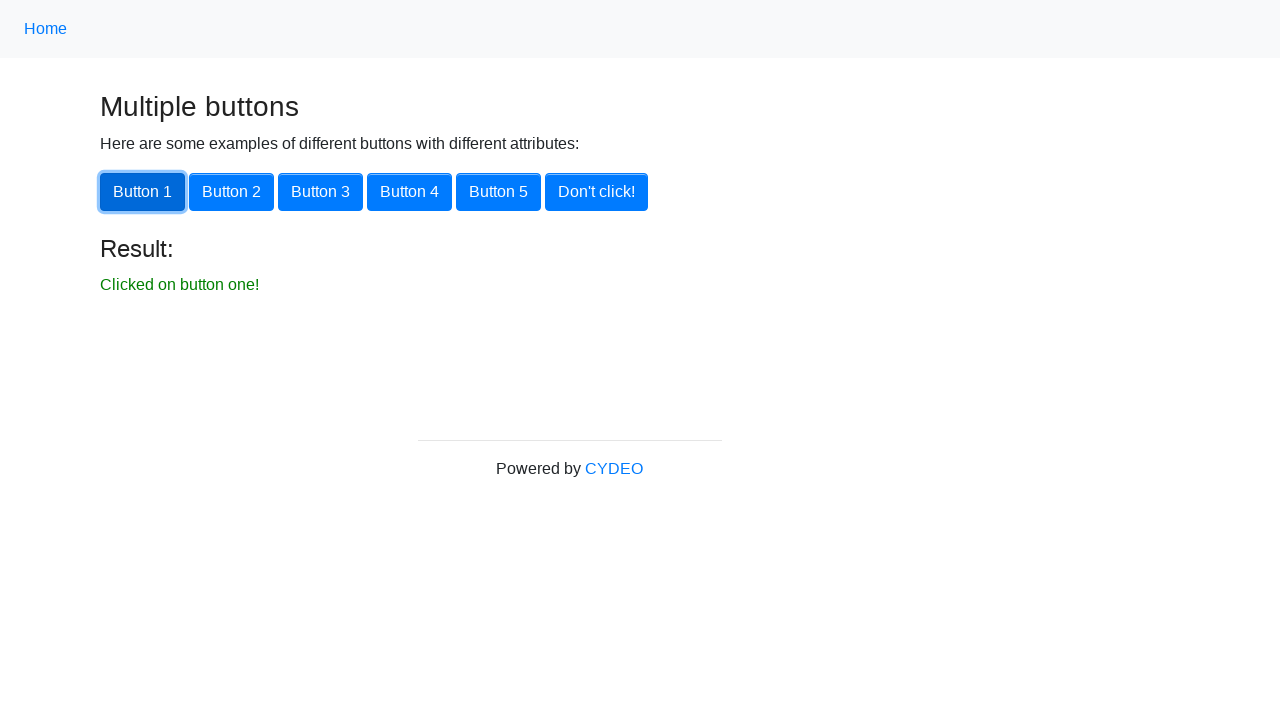

Waited 1 second to observe result after button 1 click
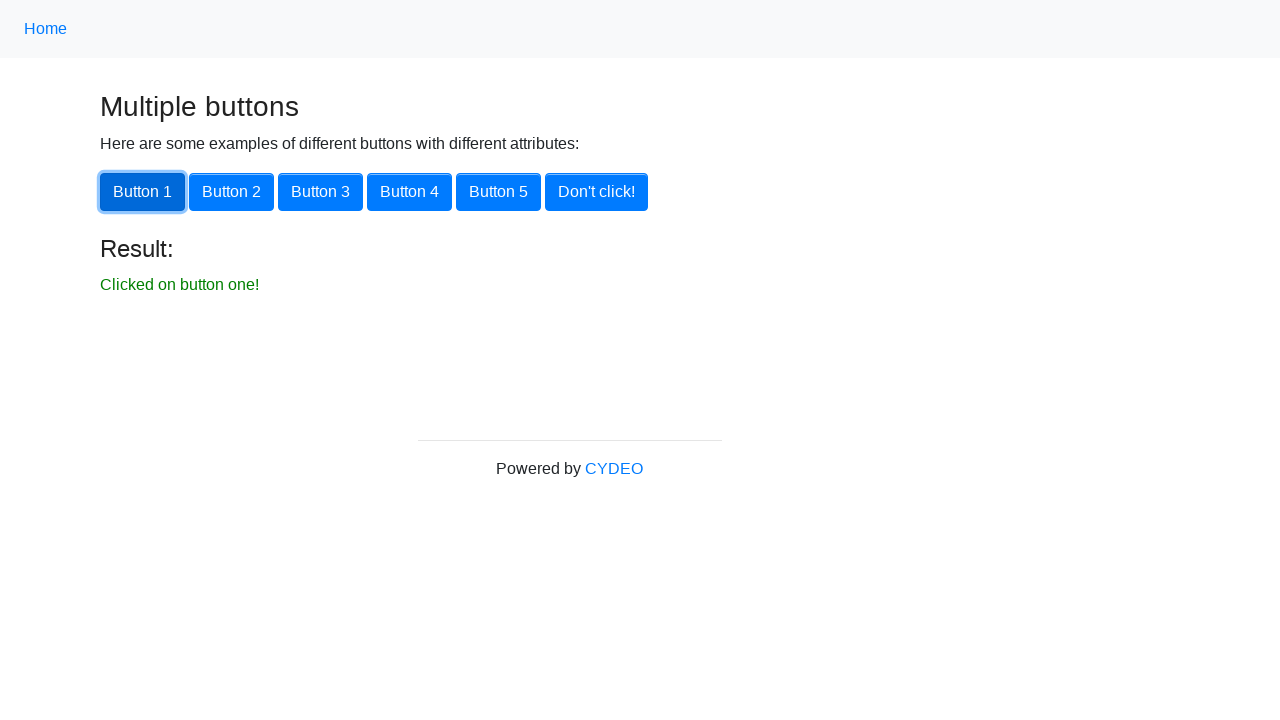

Retrieved text from button 2: 'Button 2'
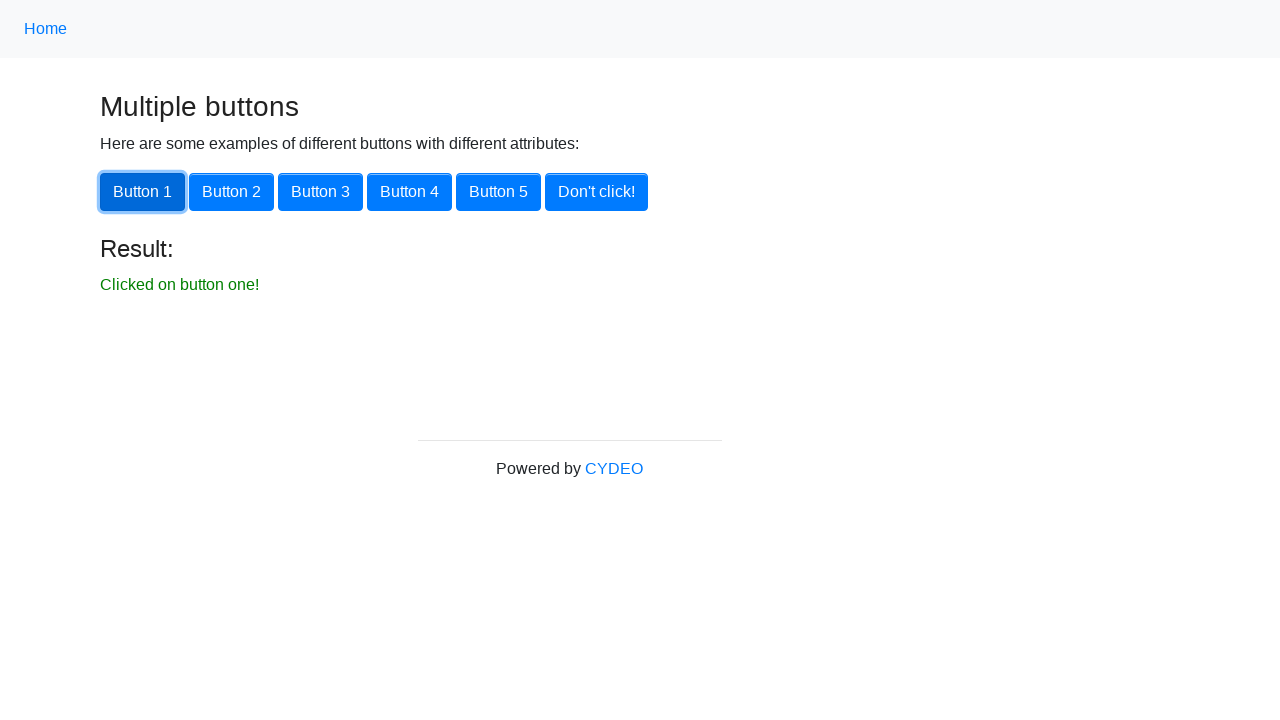

Clicked button 2 at (232, 192) on //div//button[2]
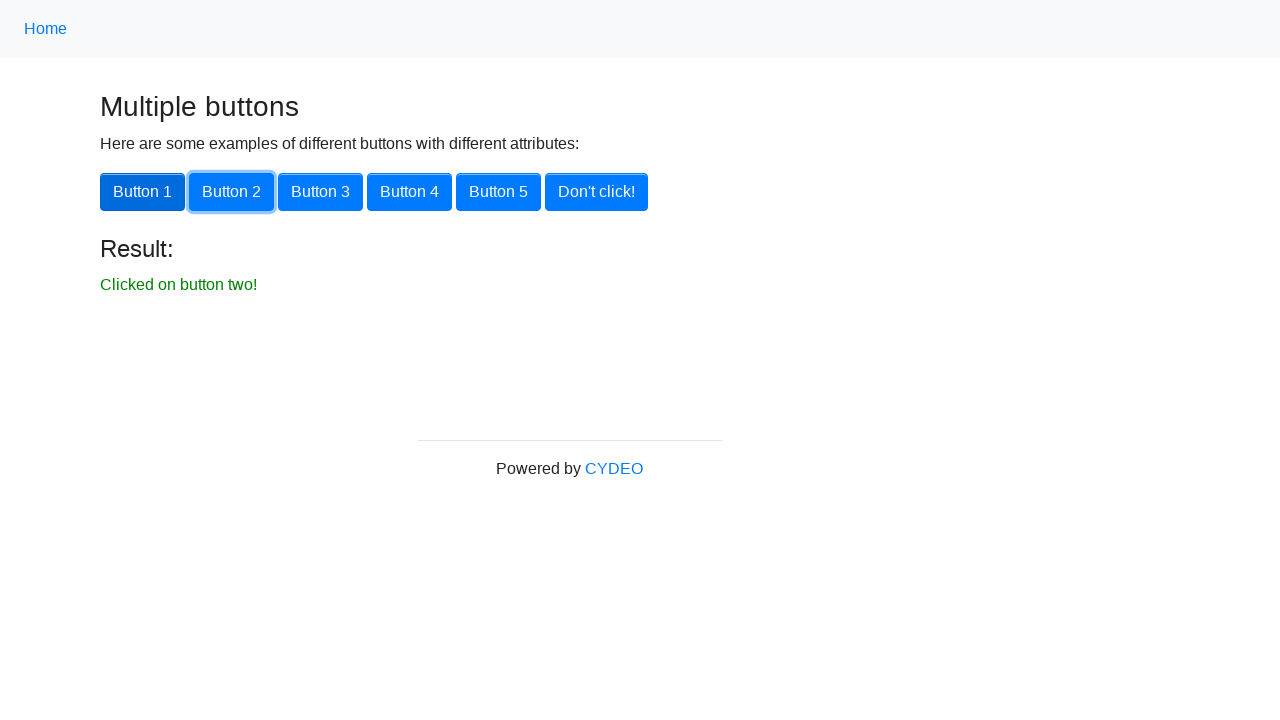

Retrieved result text after clicking button 2: 'Clicked on button two!'
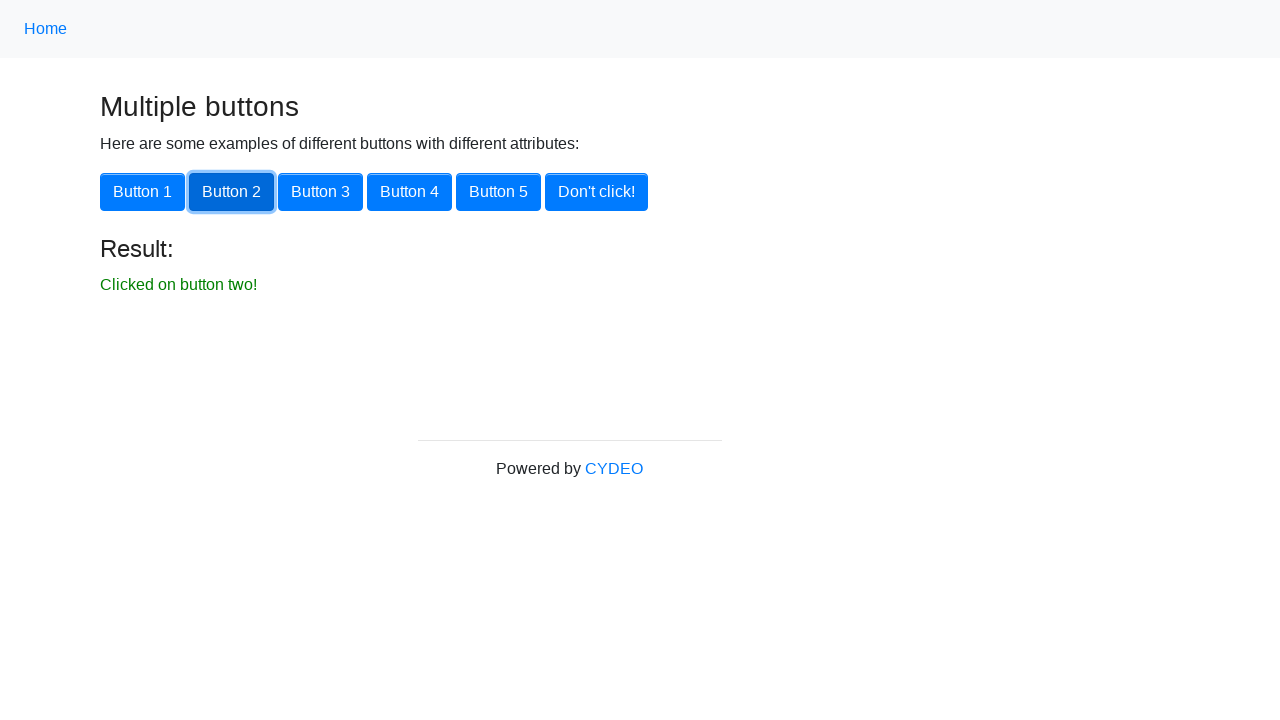

Waited 1 second to observe result after button 2 click
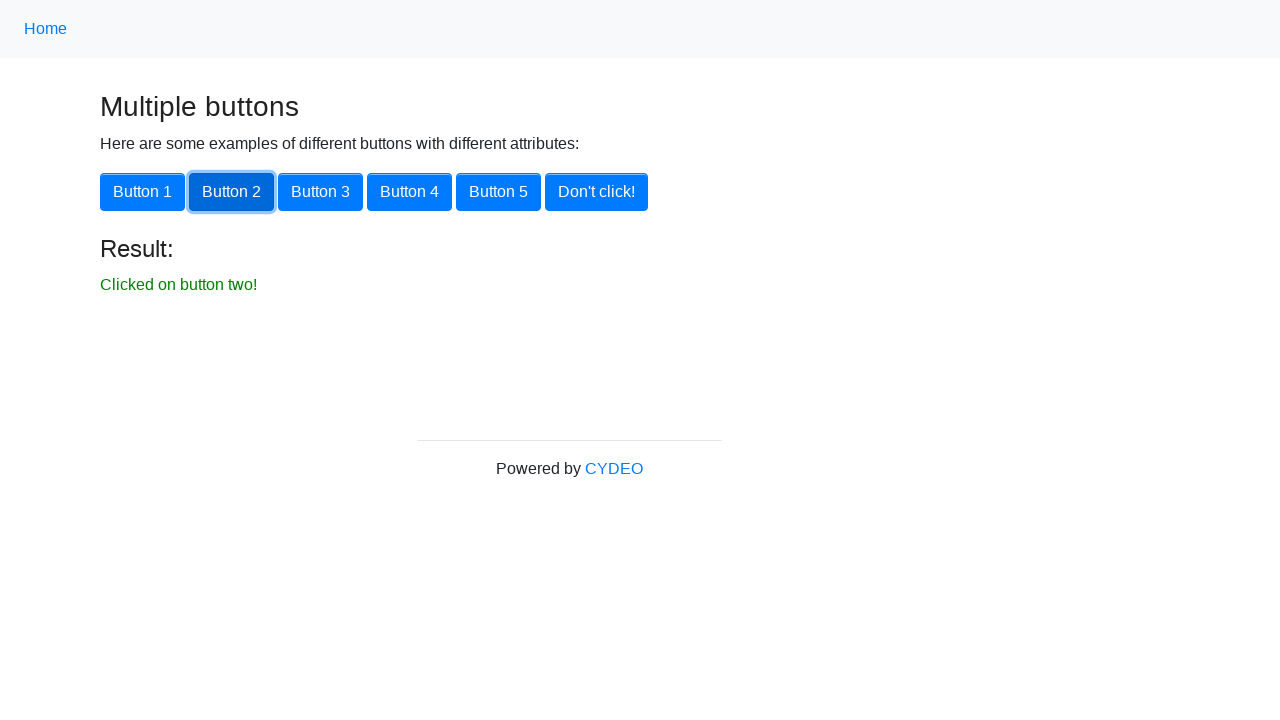

Retrieved text from button 3: 'Button 3'
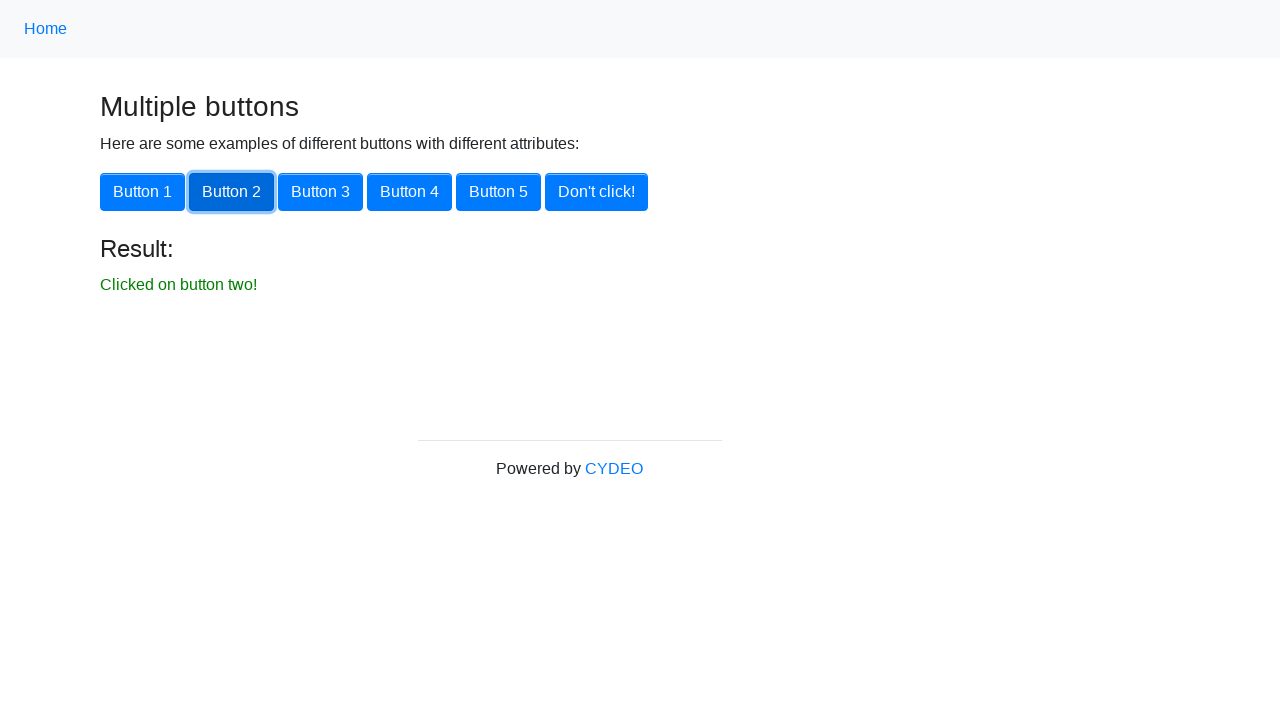

Clicked button 3 at (320, 192) on //div//button[3]
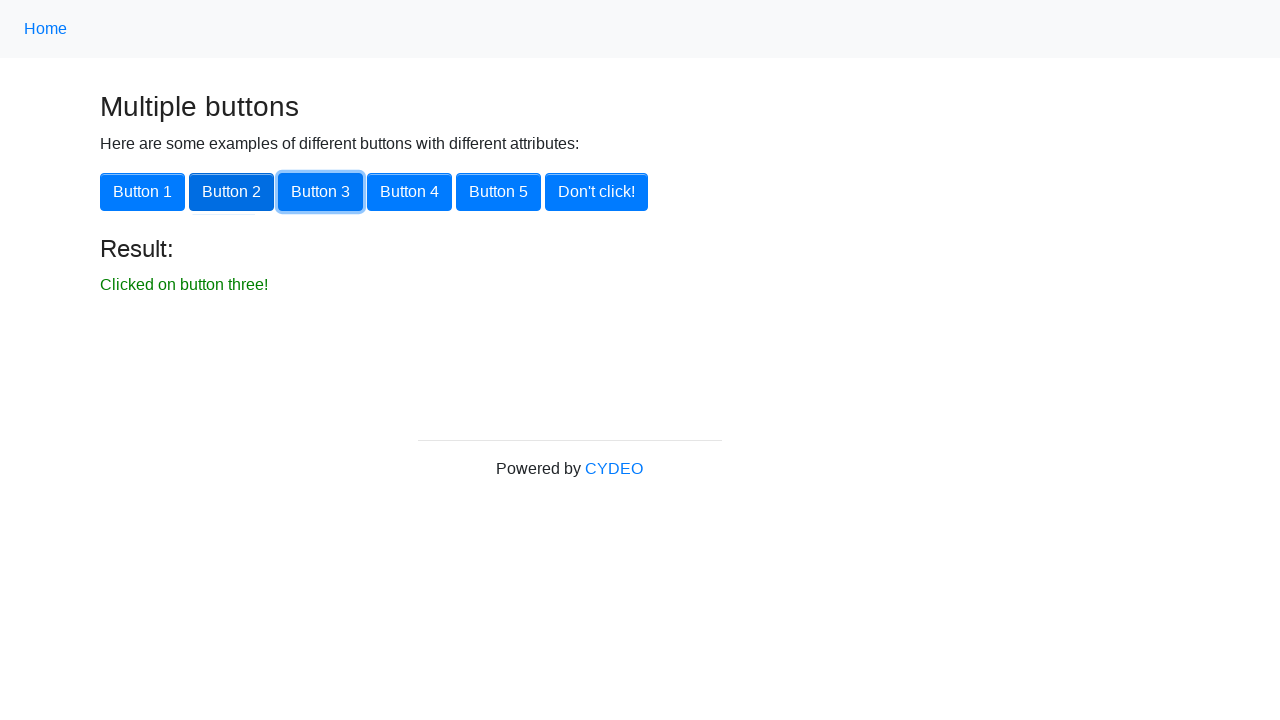

Retrieved result text after clicking button 3: 'Clicked on button three!'
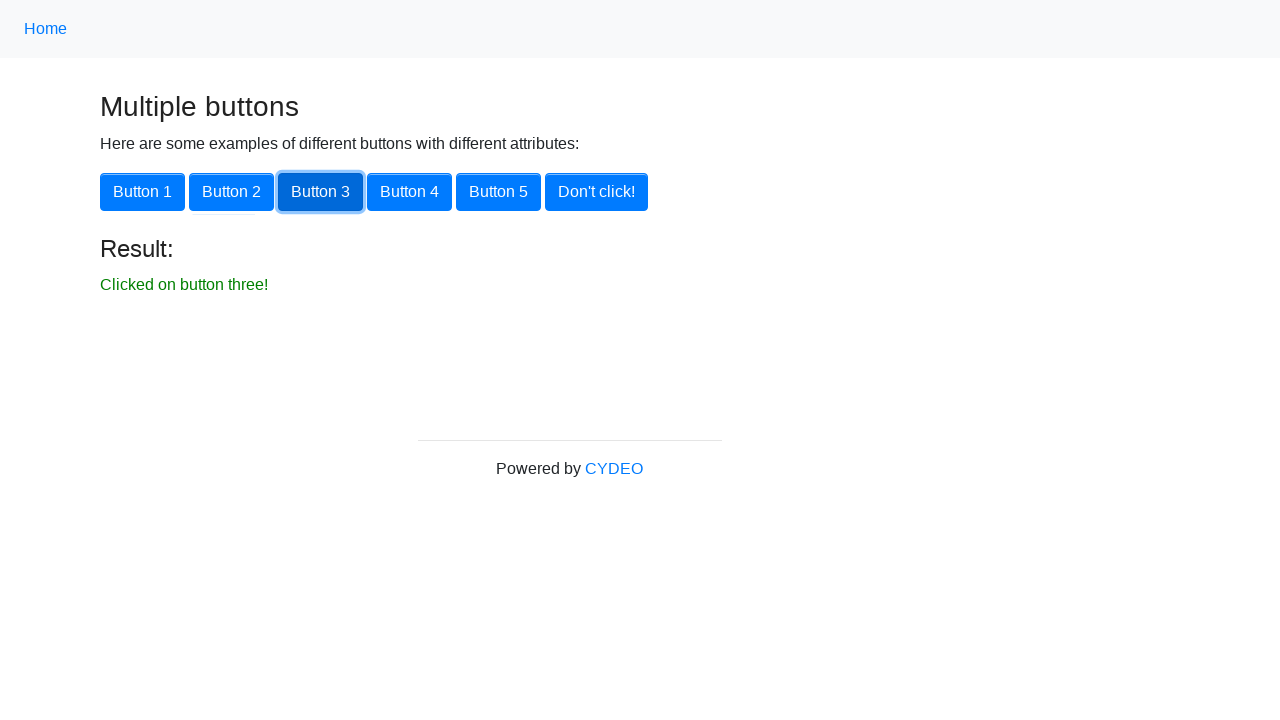

Waited 1 second to observe result after button 3 click
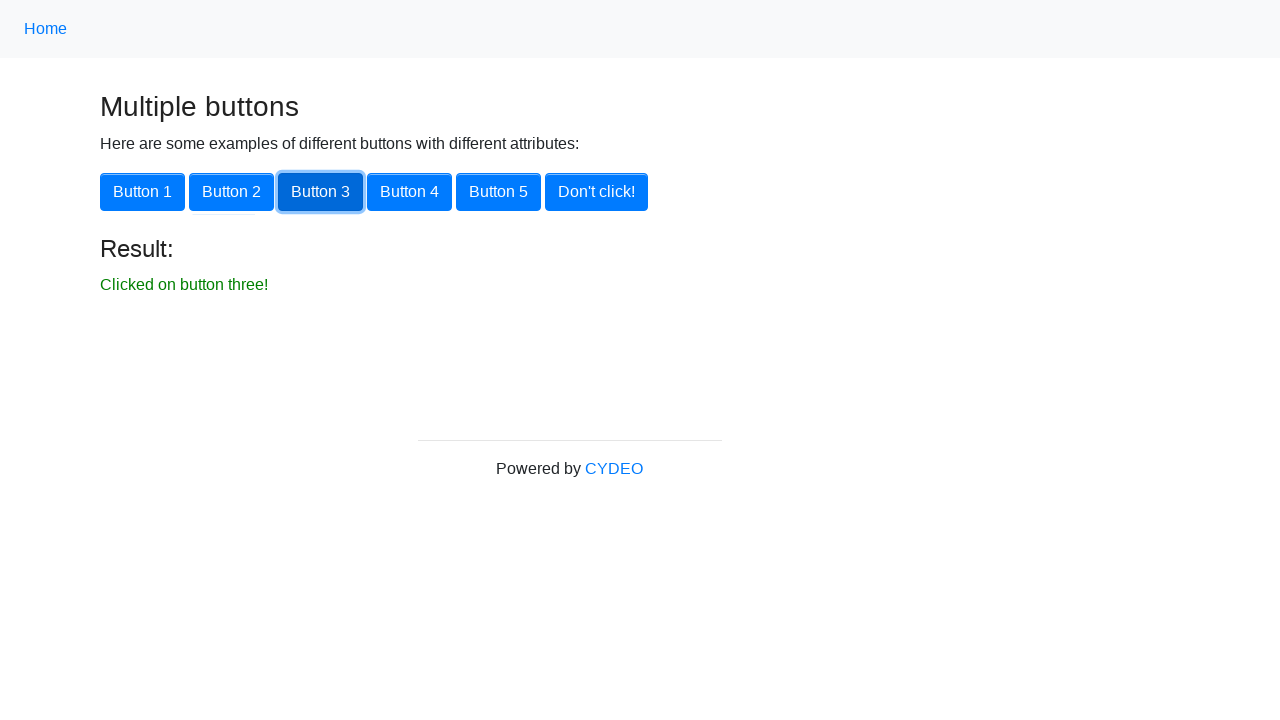

Retrieved text from button 4: 'Button 4'
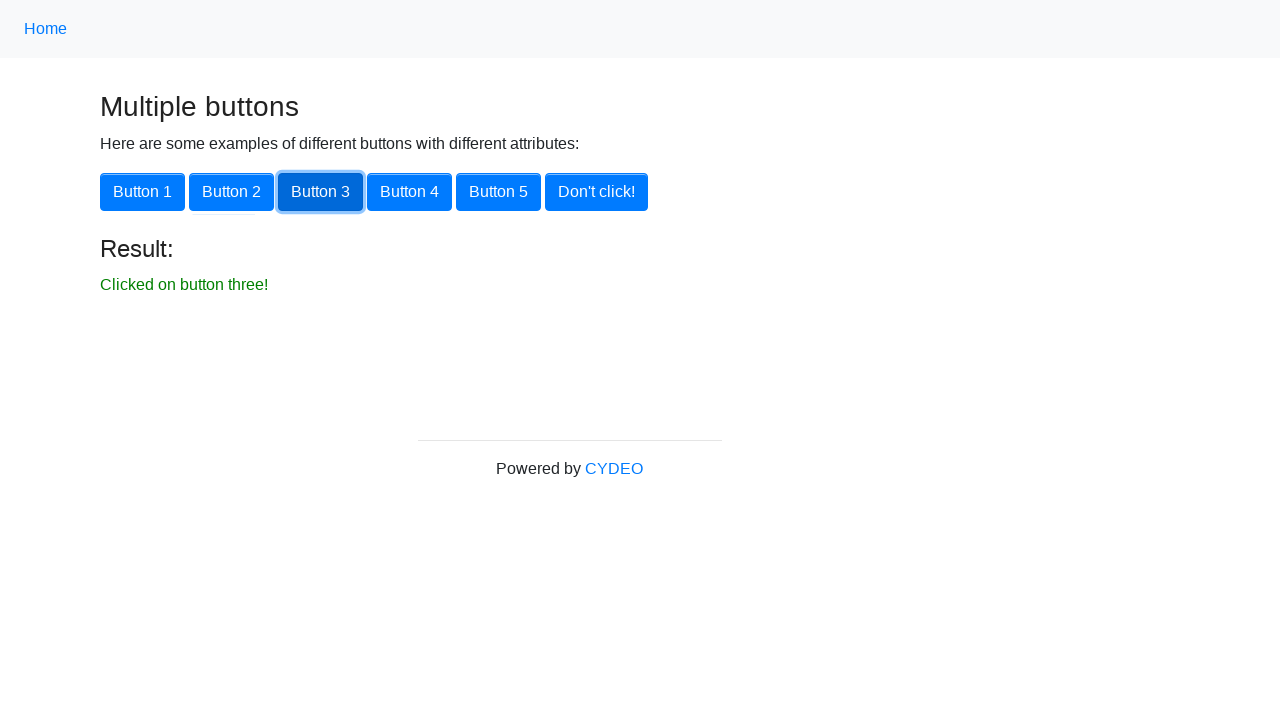

Clicked button 4 at (410, 192) on //div//button[4]
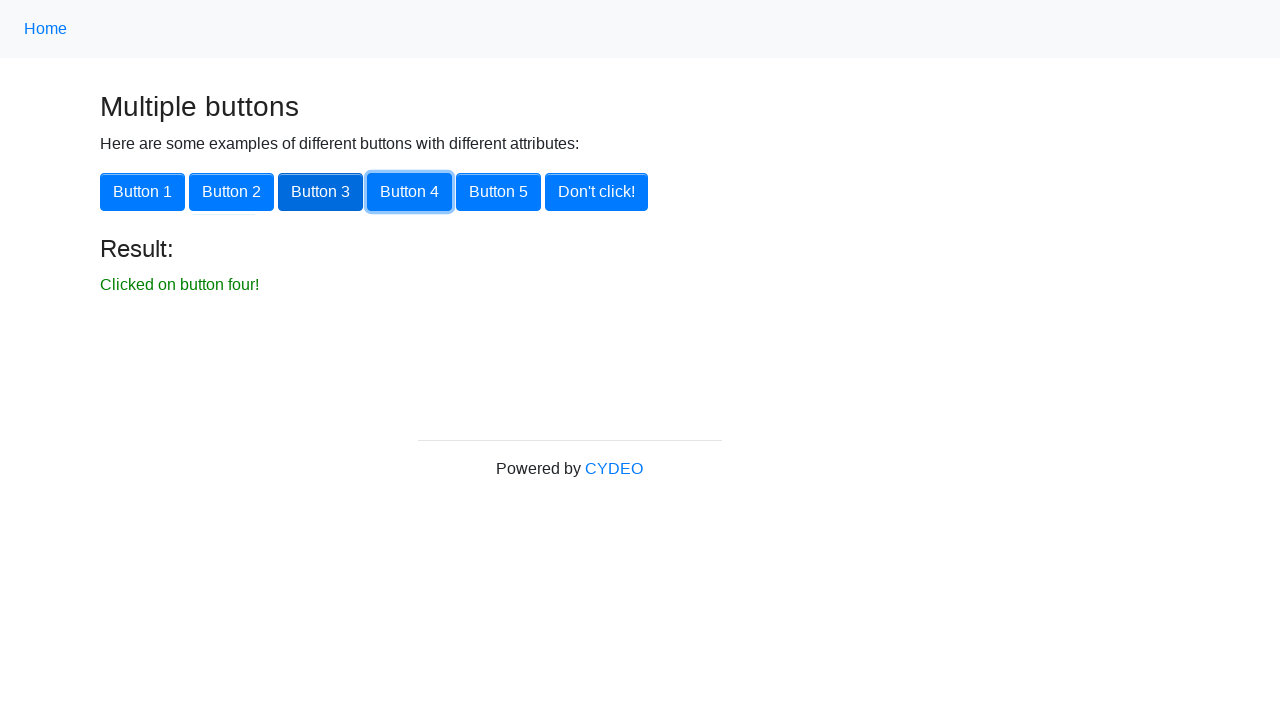

Retrieved result text after clicking button 4: 'Clicked on button four!'
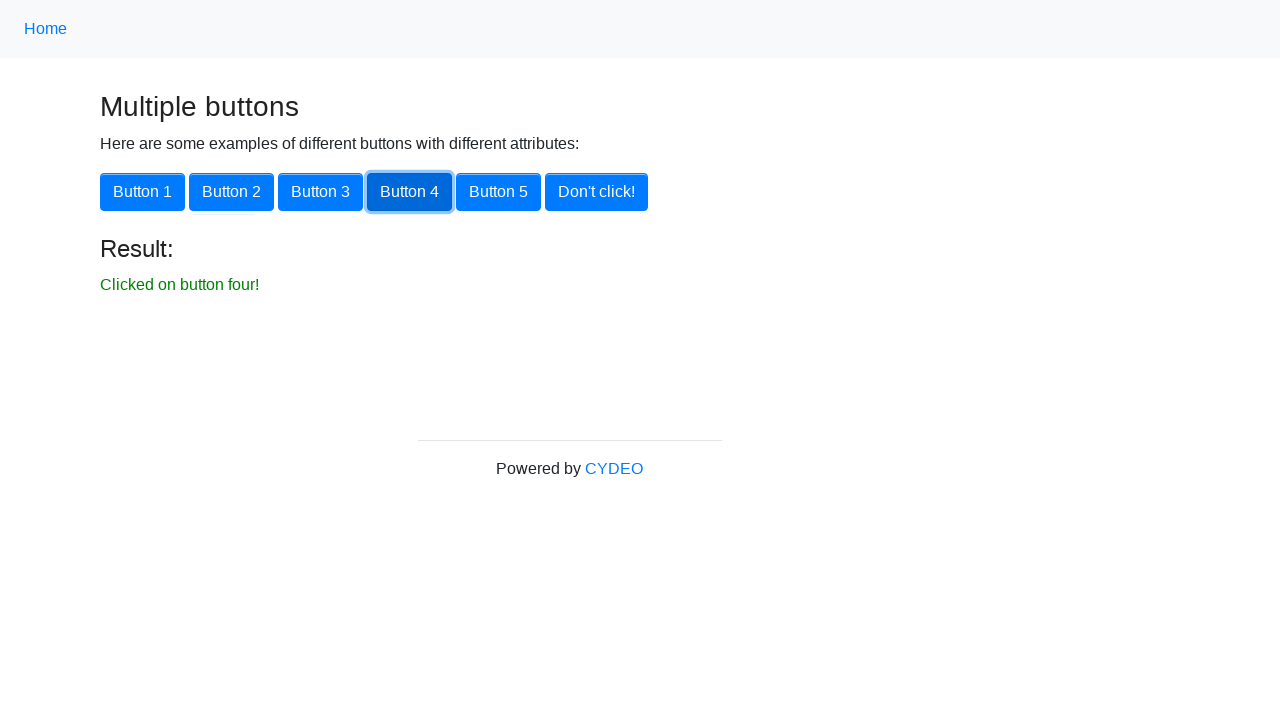

Waited 1 second to observe result after button 4 click
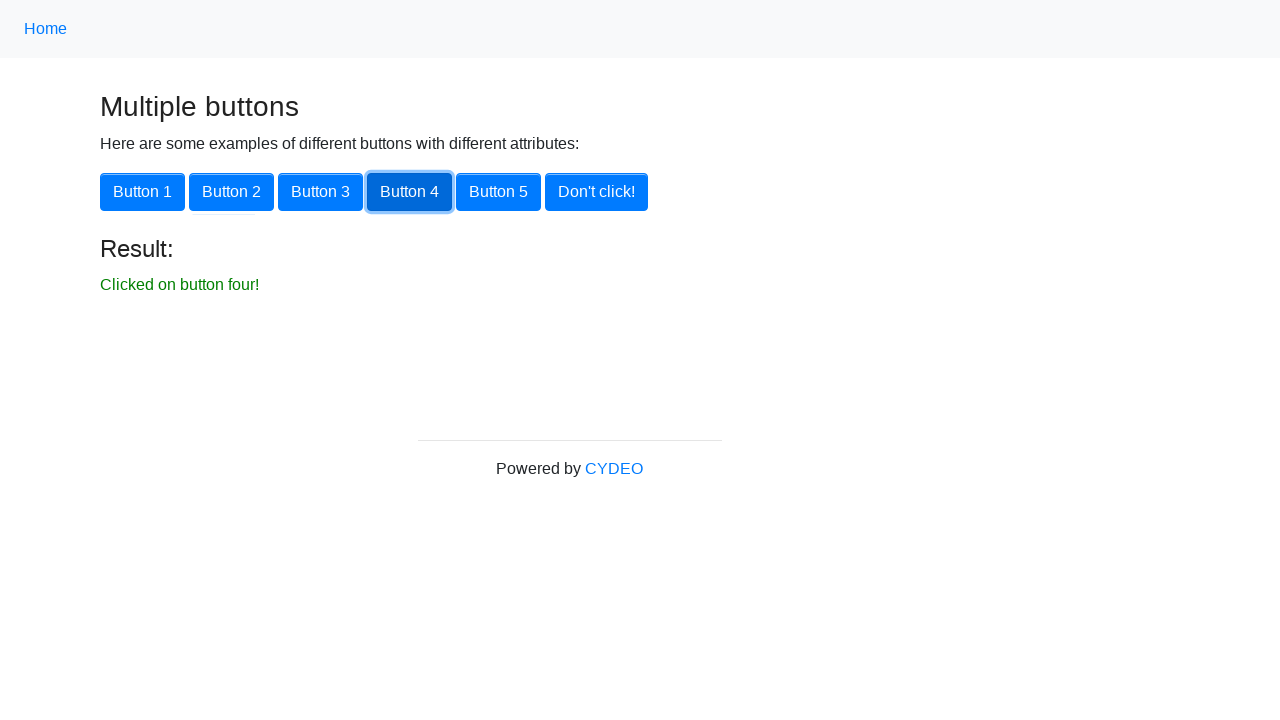

Retrieved text from button 5: 'Button 5'
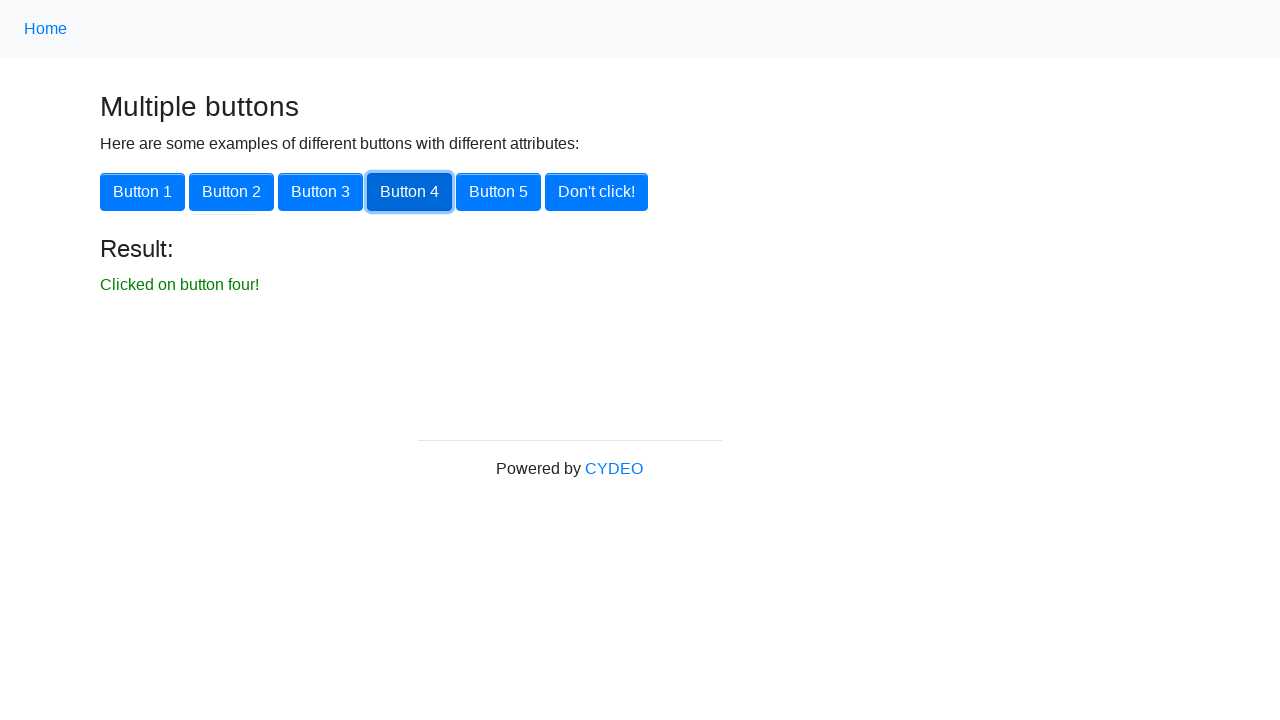

Clicked button 5 at (498, 192) on //div//button[5]
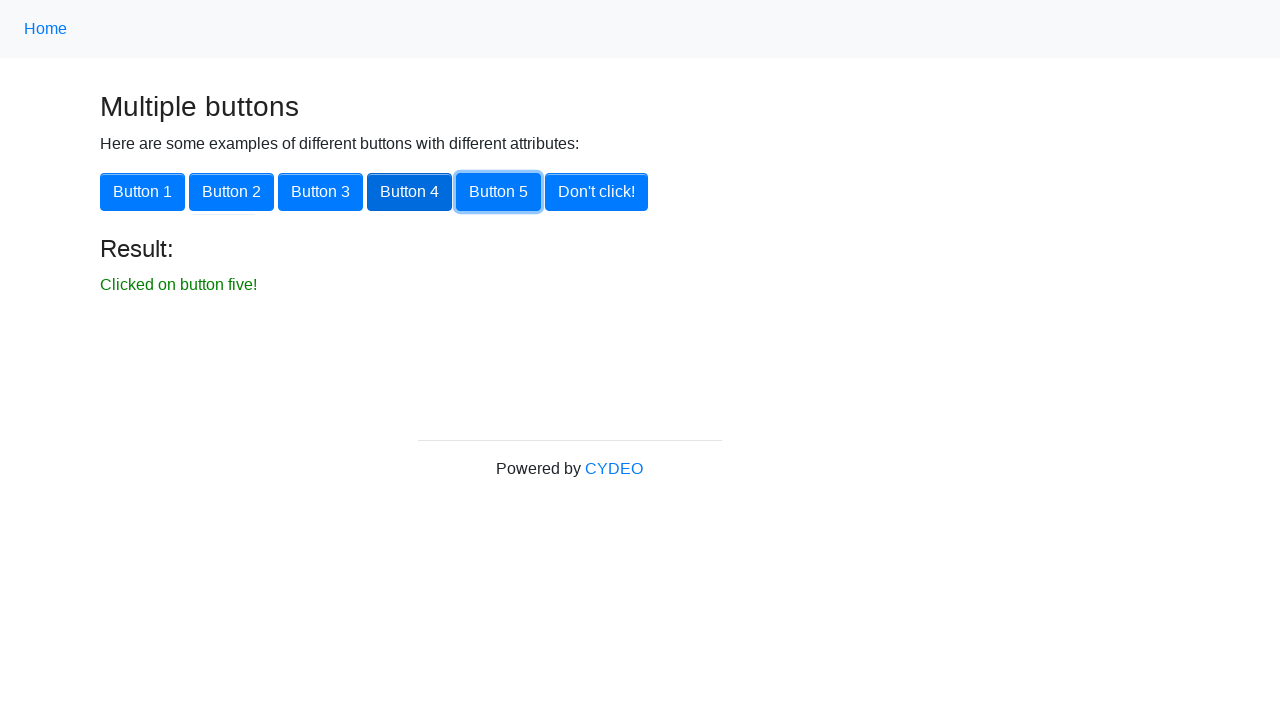

Retrieved result text after clicking button 5: 'Clicked on button five!'
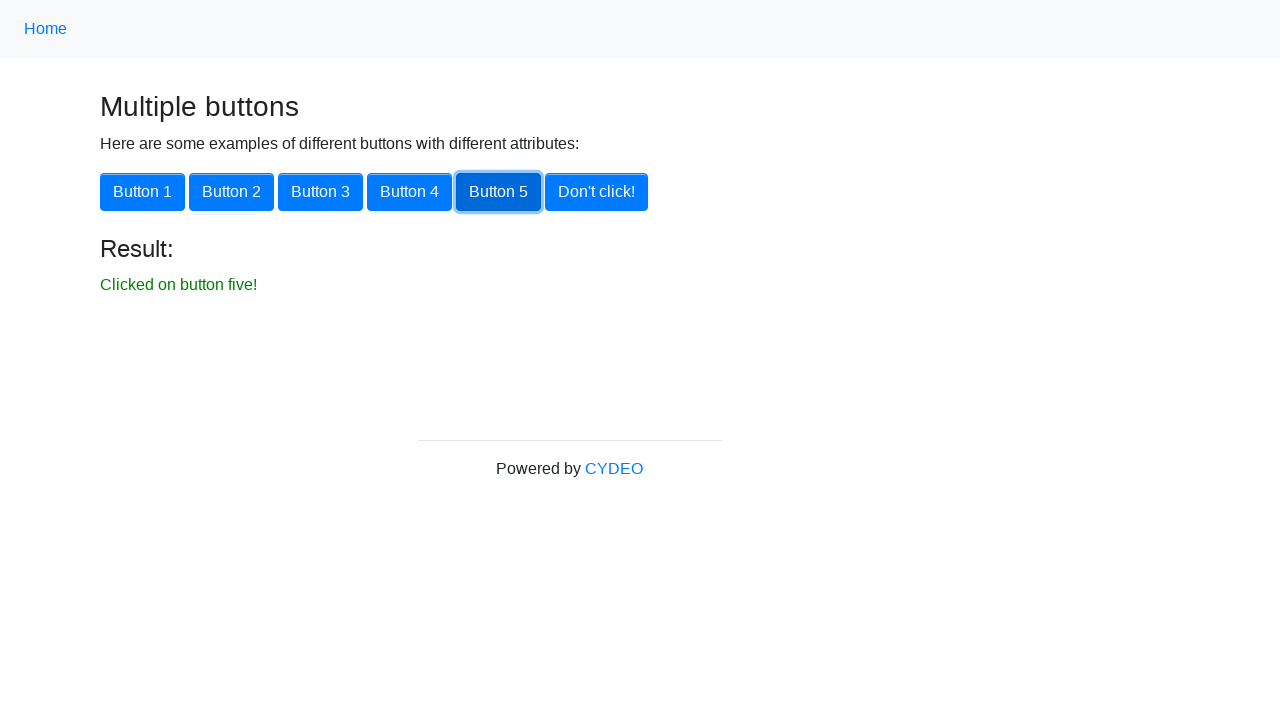

Waited 1 second to observe result after button 5 click
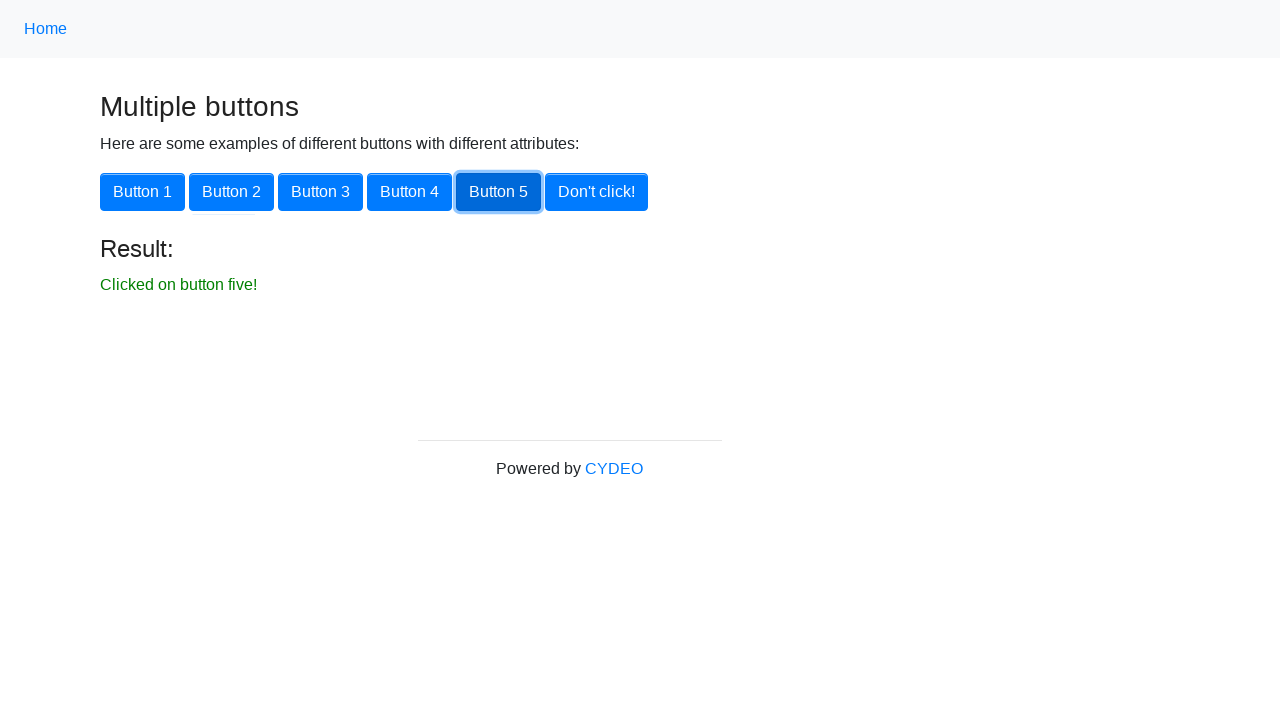

Retrieved text from button 6: 'Don't click!'
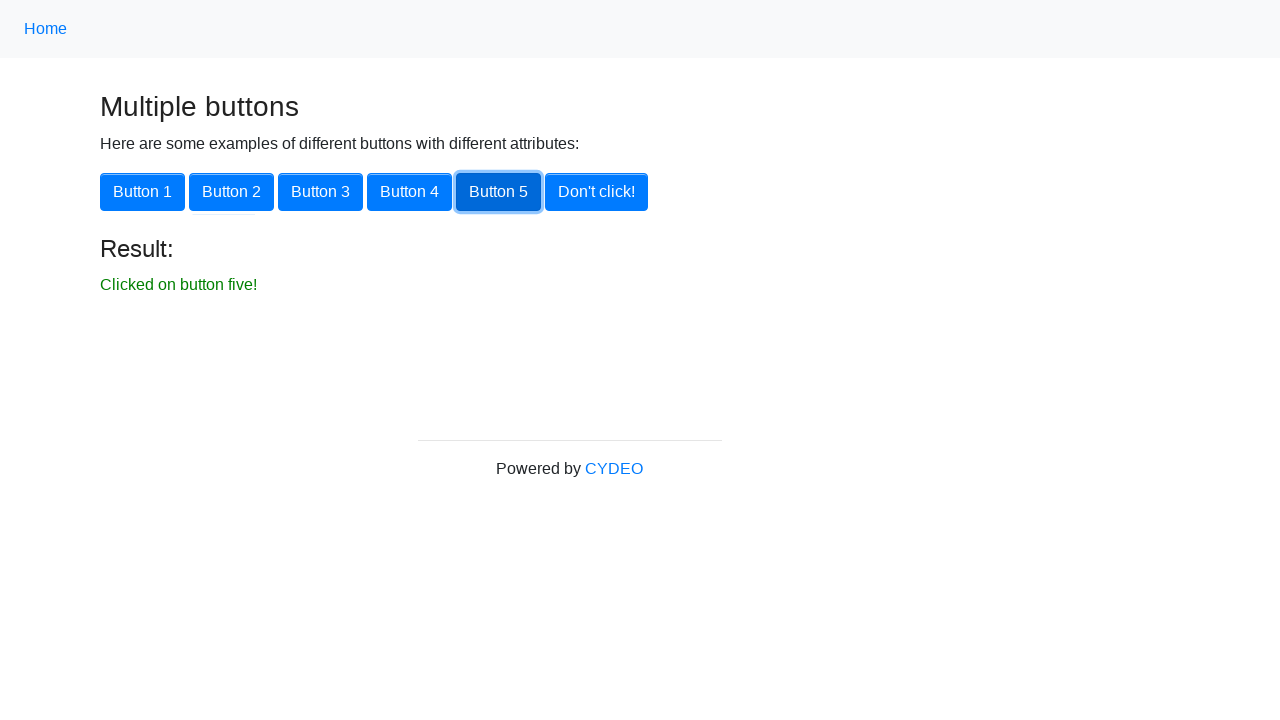

Clicked button 6 at (596, 192) on //div//button[6]
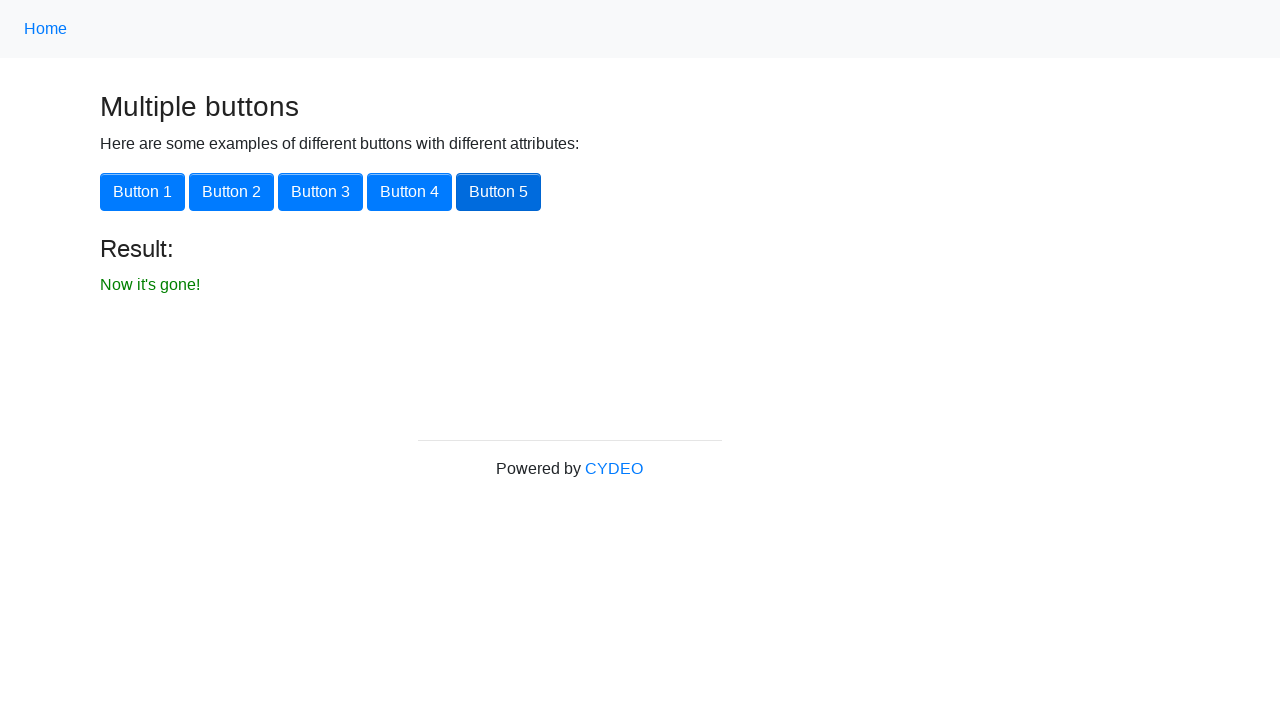

Retrieved result text after clicking button 6: 'Now it's gone!'
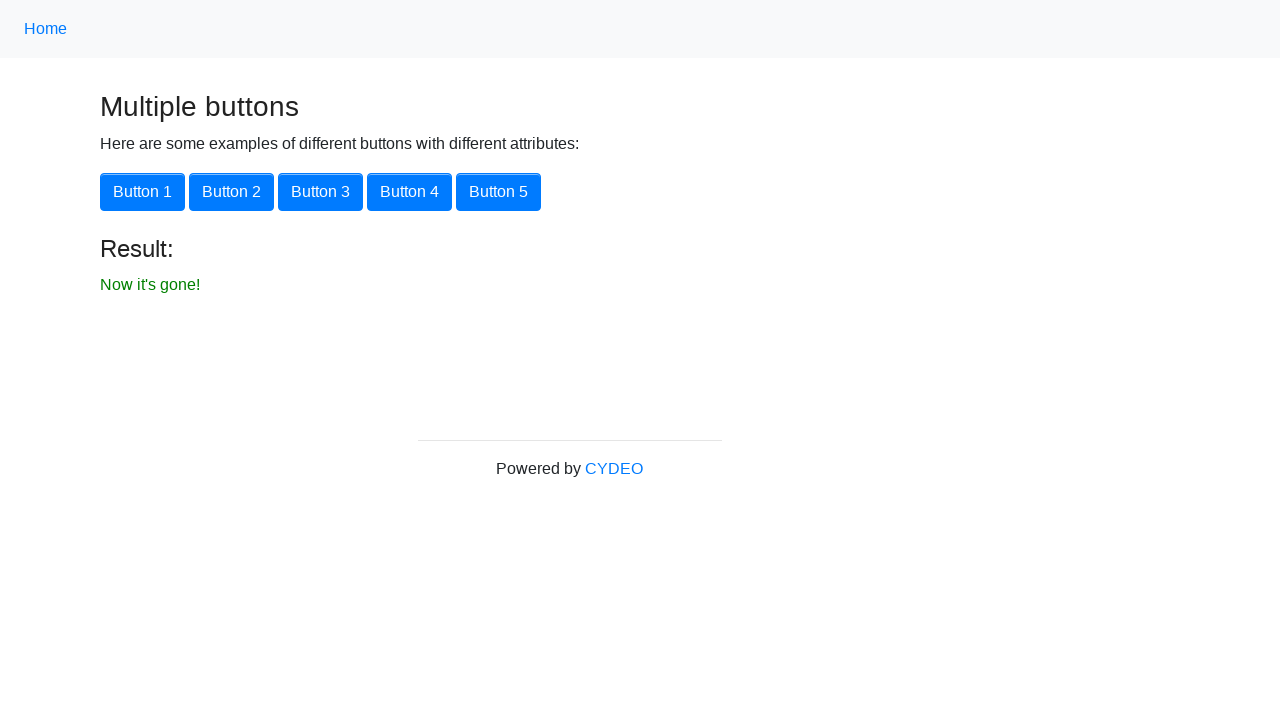

Waited 1 second to observe result after button 6 click
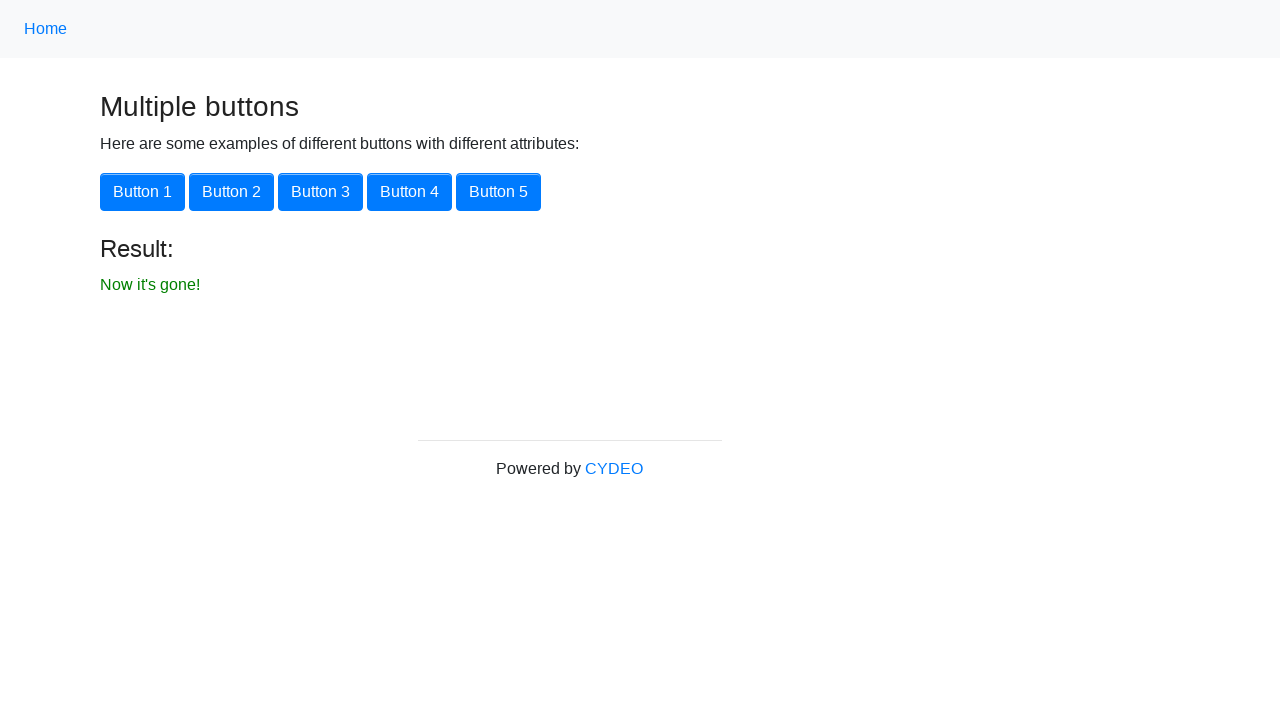

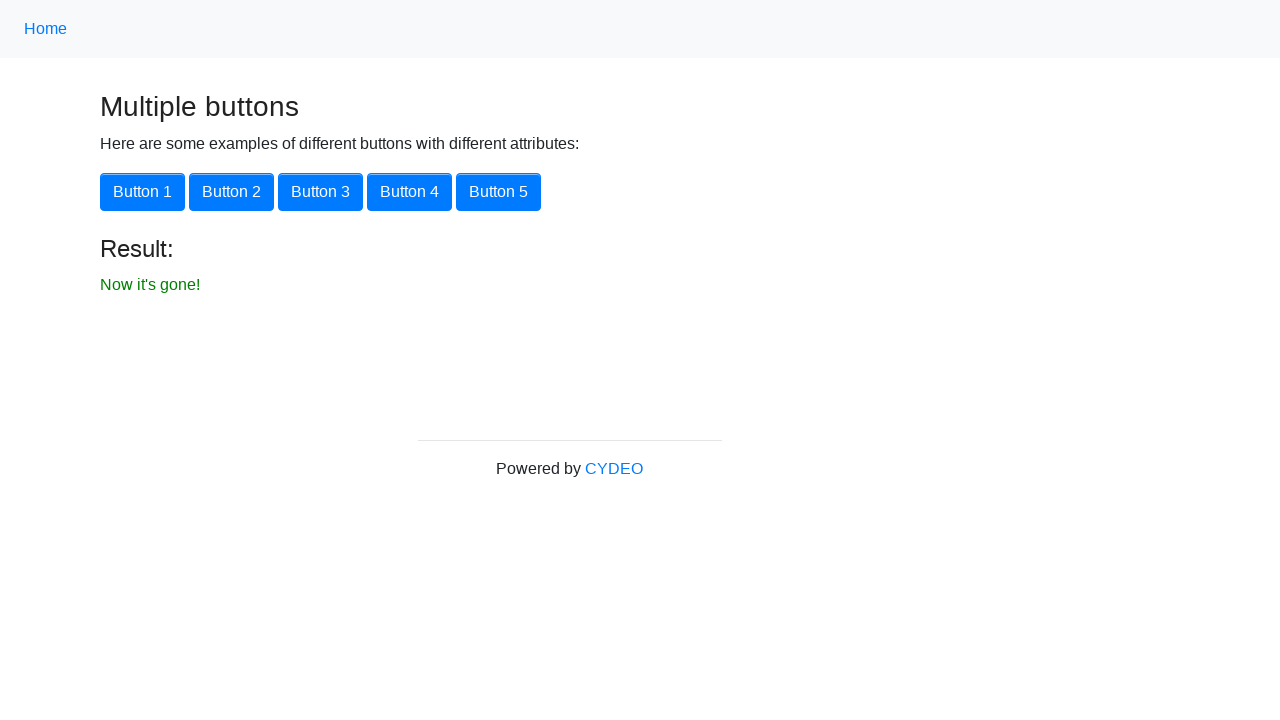